Tests temperature conversion calculator by entering value "10" and verifying the output is "50"

Starting URL: http://nahual.github.io/qc-celfar/?v=1

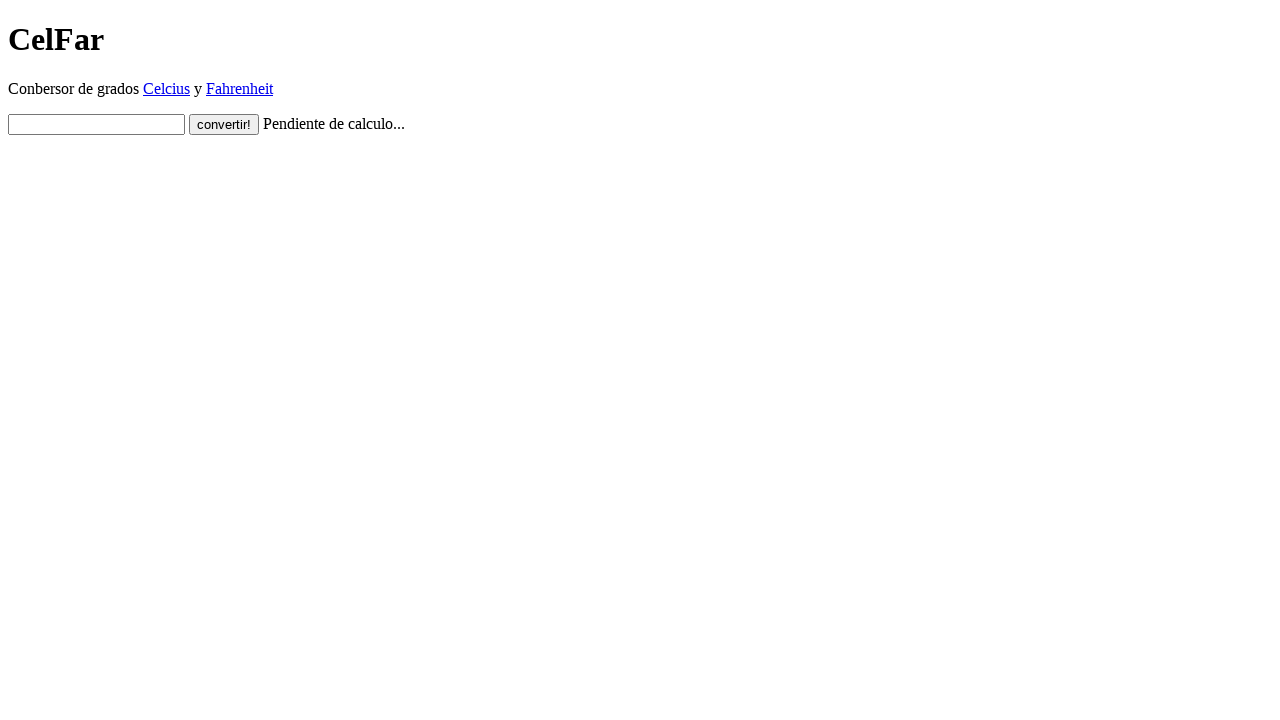

Entered temperature value '10' in input field on #input
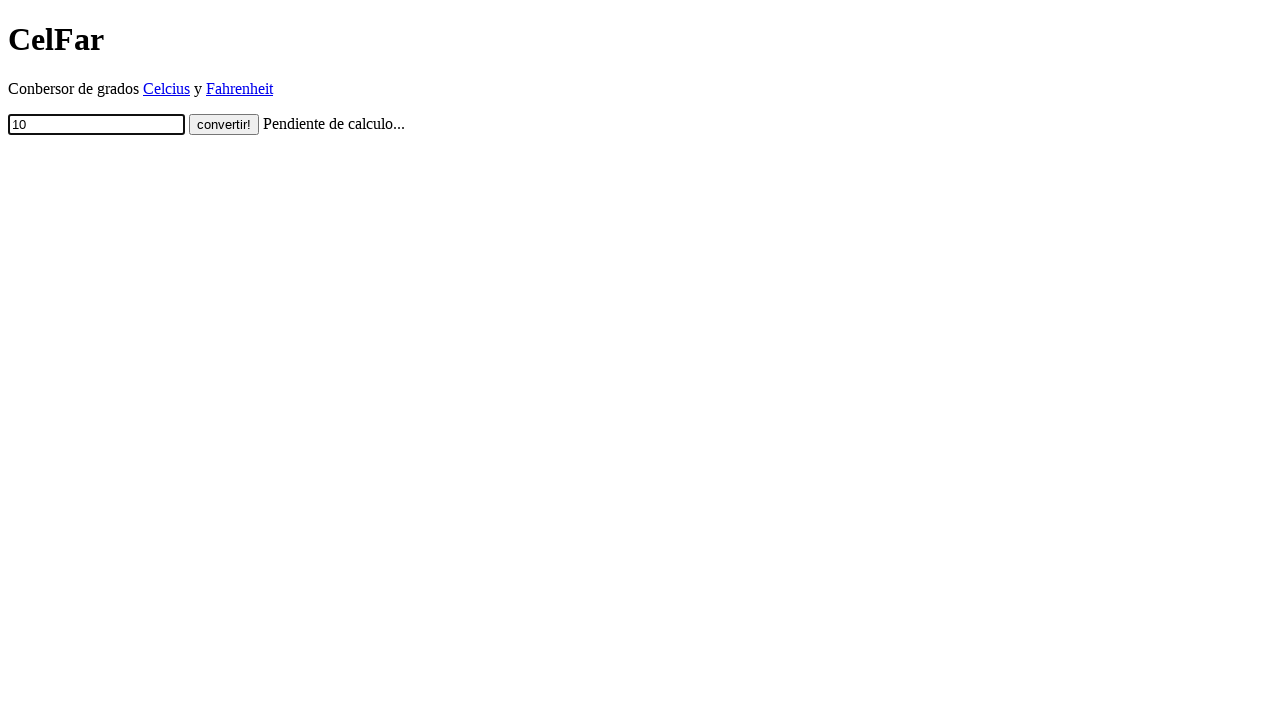

Clicked convert button at (224, 124) on .button
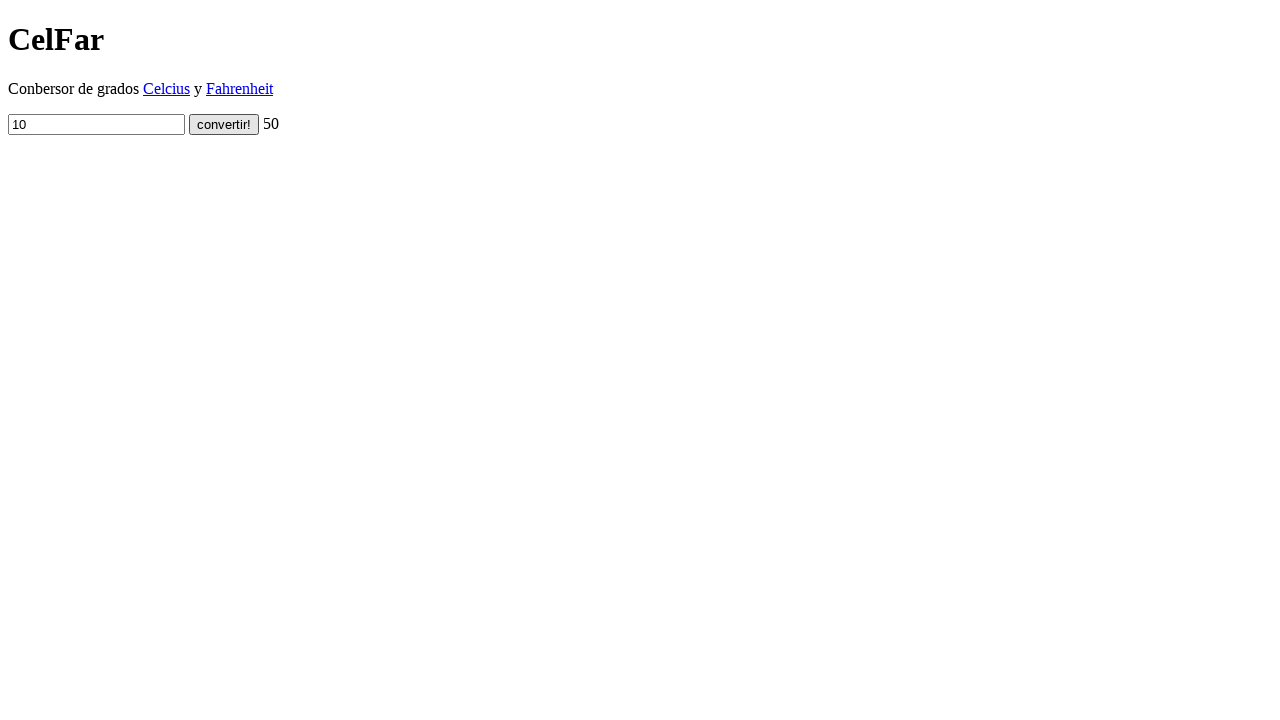

Output field loaded after conversion
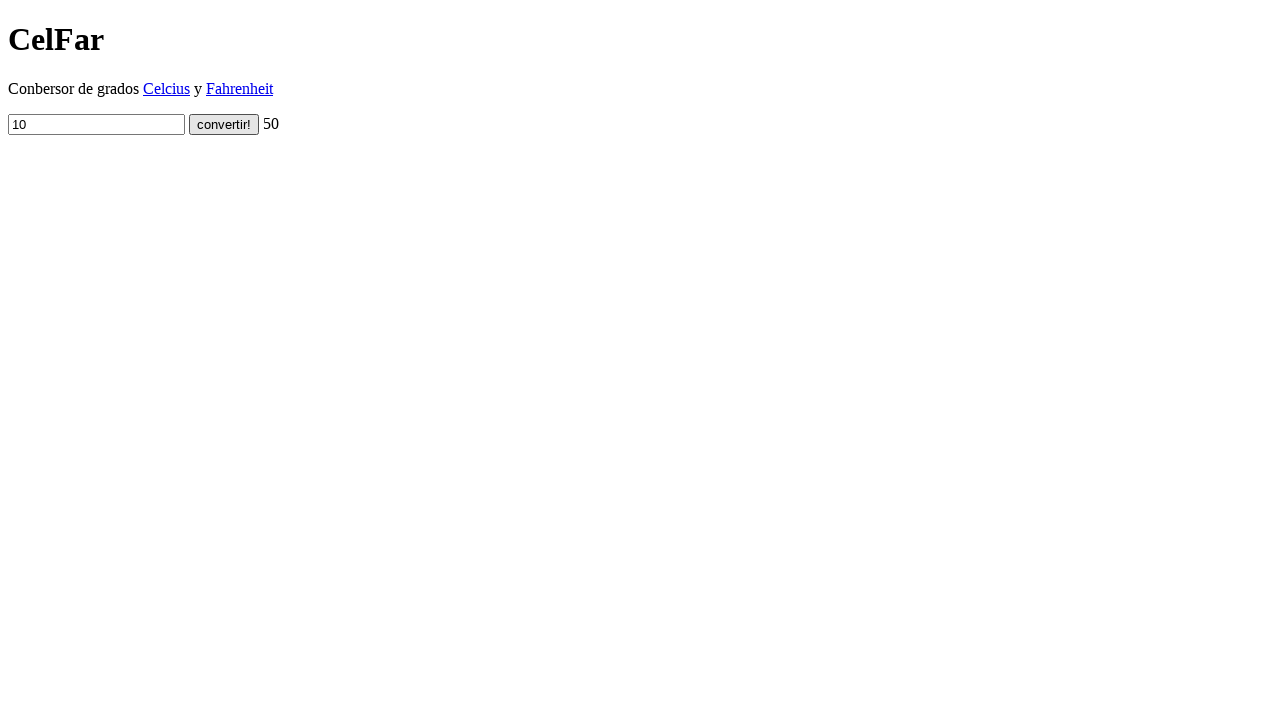

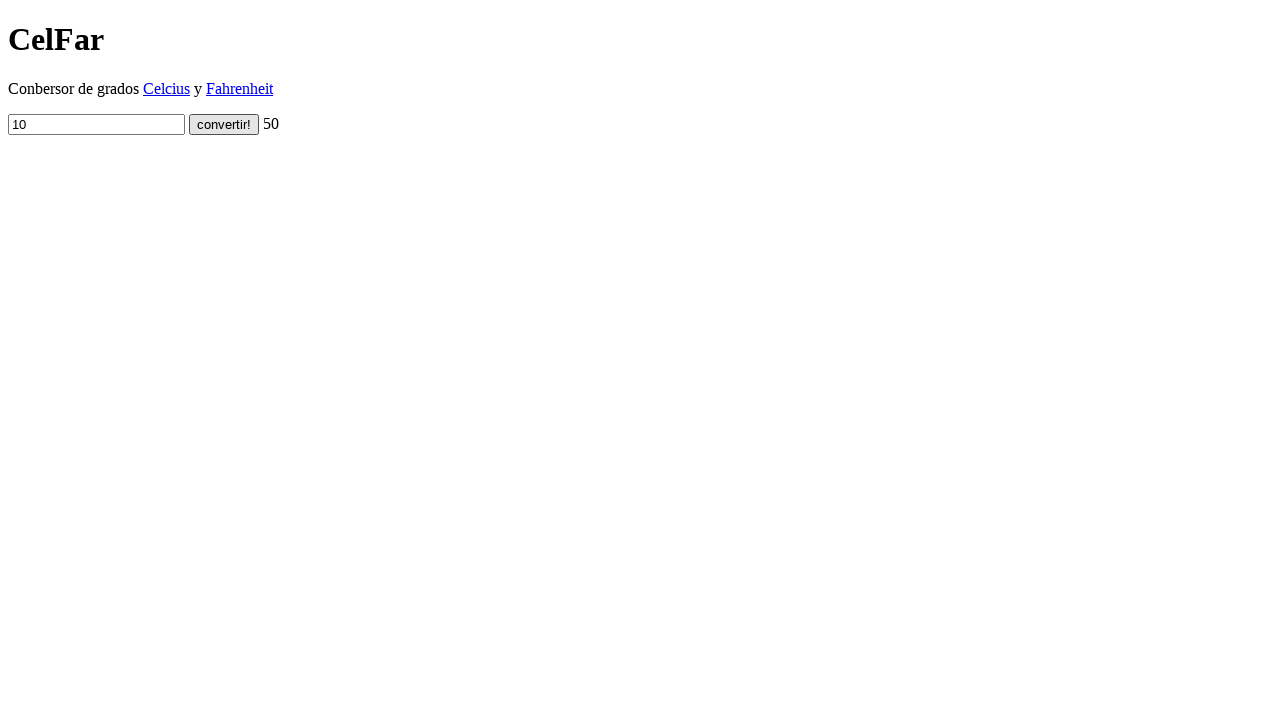